Tests a demo registration form by filling in name, surname, and email fields, then submitting and verifying the success message.

Starting URL: http://suninjuly.github.io/registration1.html

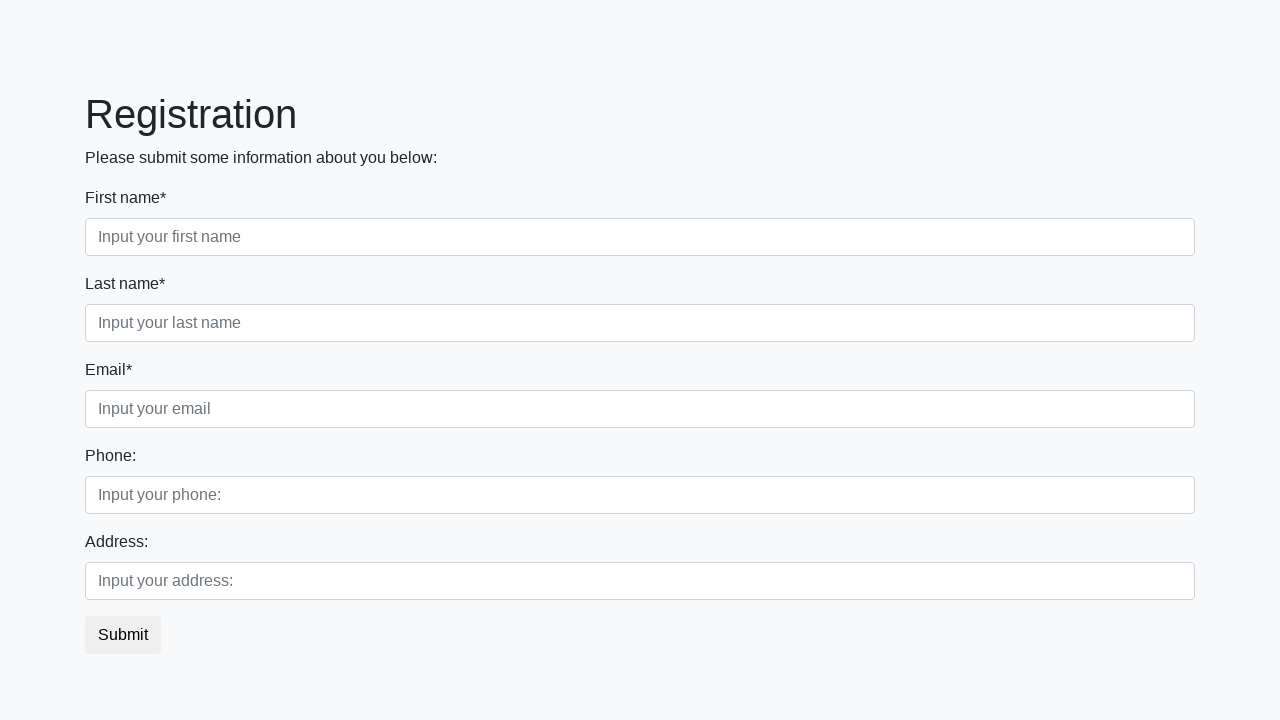

Filled first name field with 'Alexander' on .first_block .first
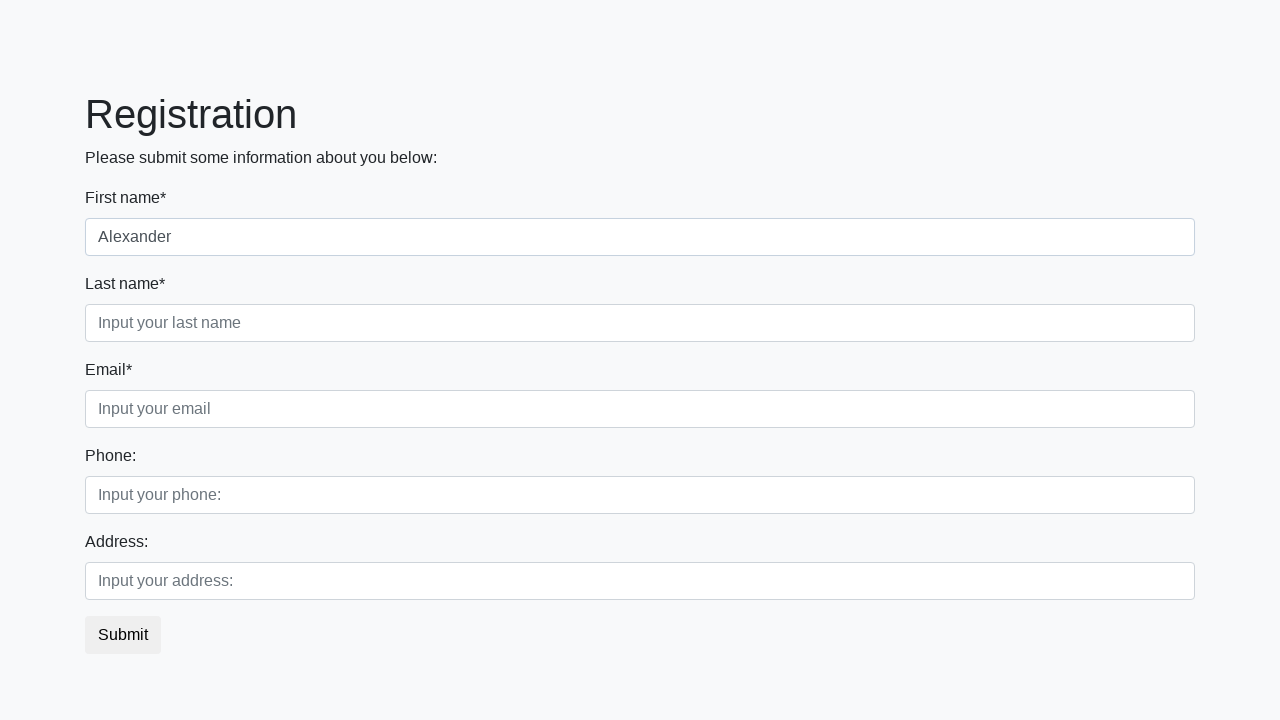

Filled last name field with 'Johnson' on .first_block .second
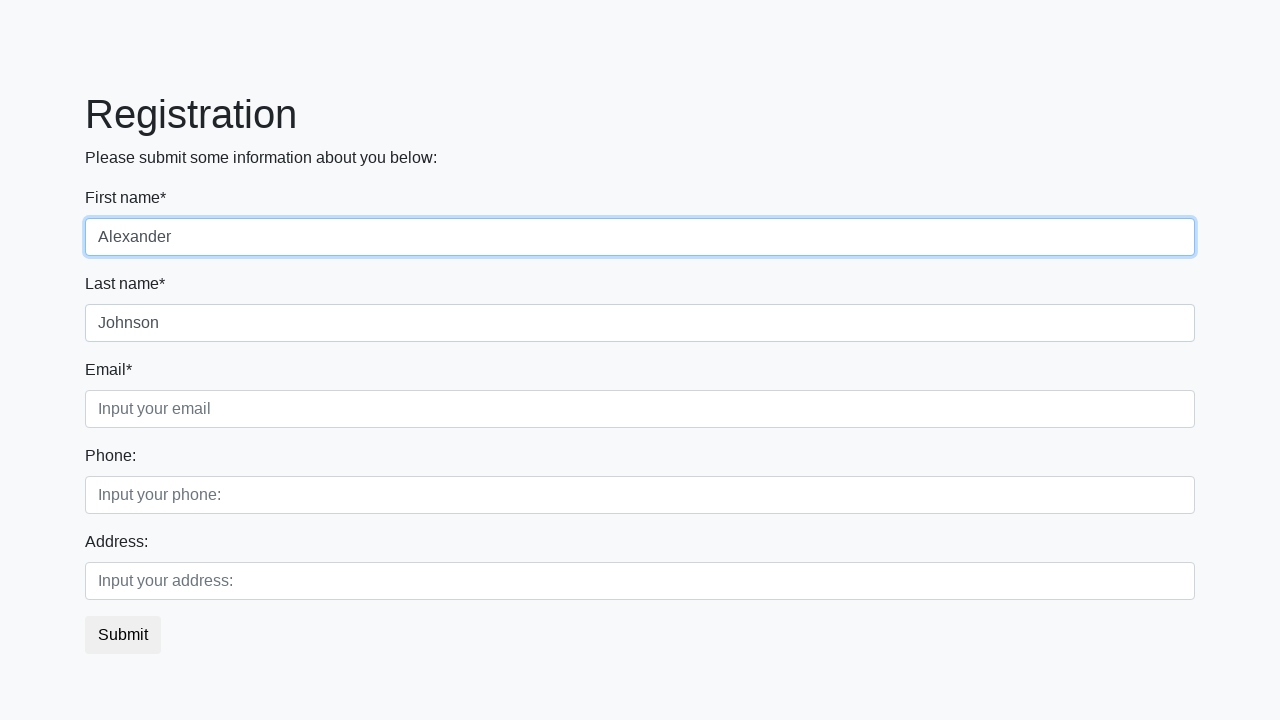

Filled email field with 'alex.johnson@example.com' on .first_block .third
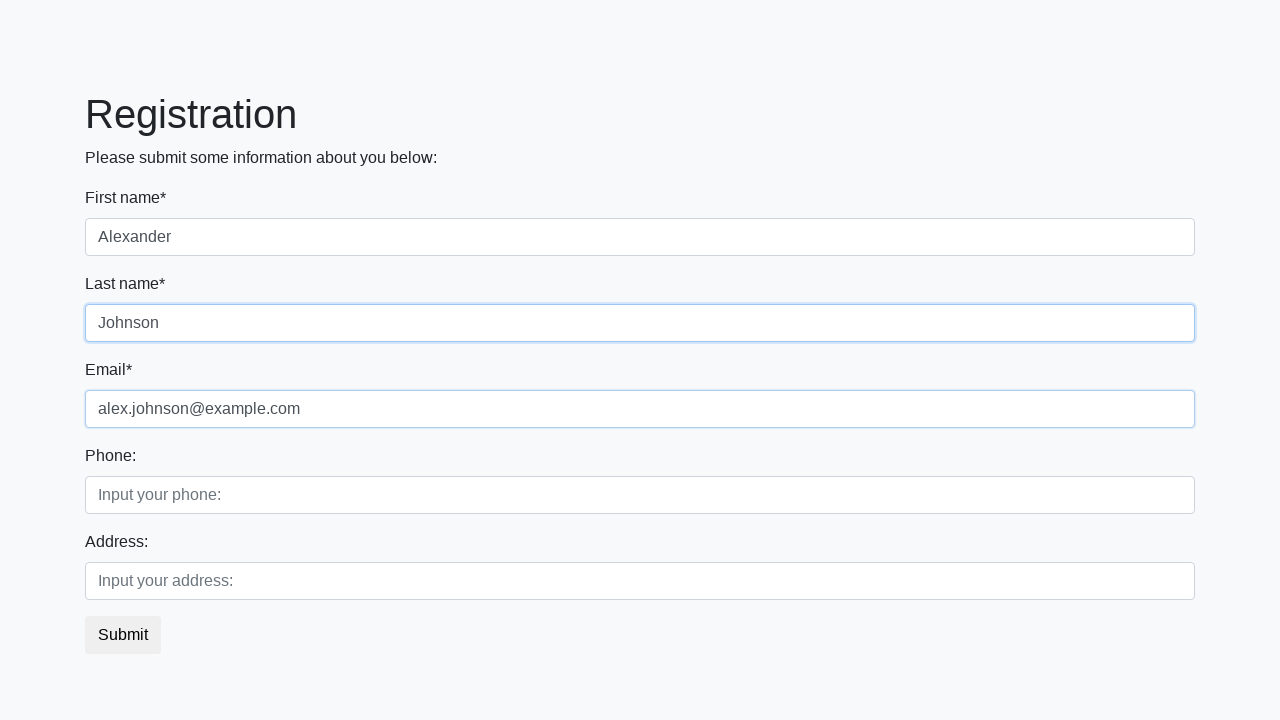

Clicked submit button to register at (123, 635) on button.btn
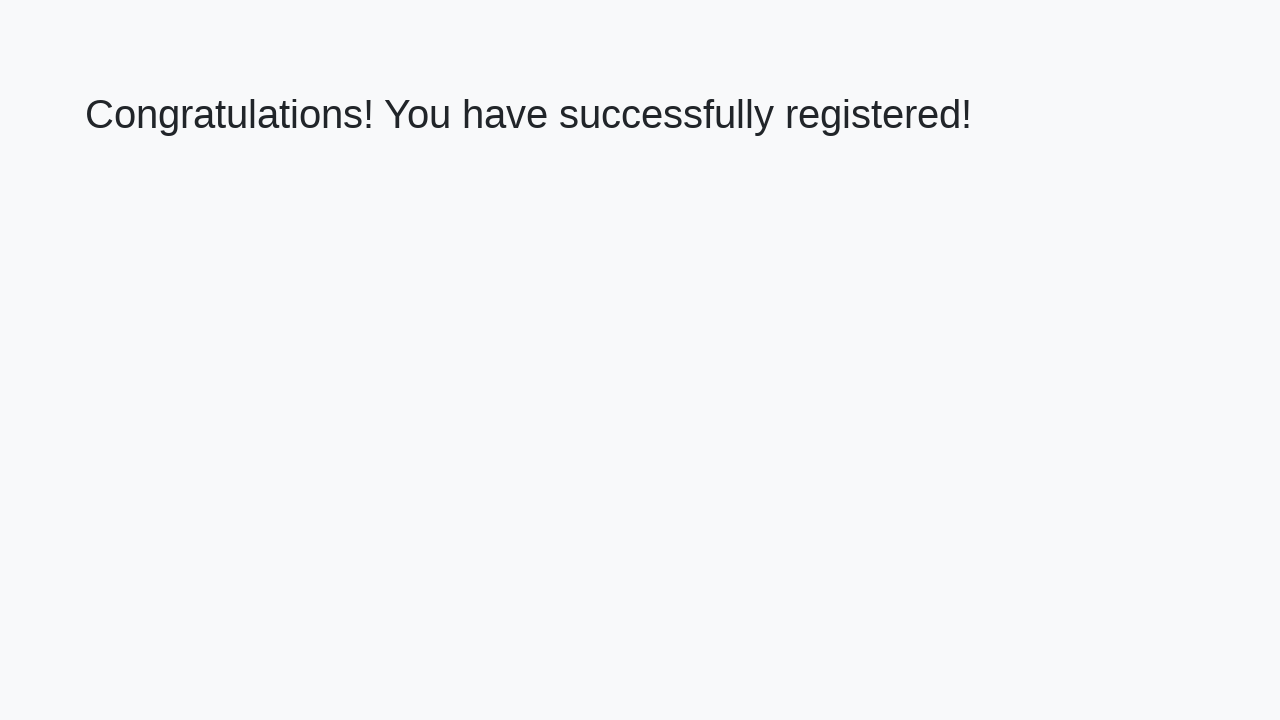

Success page loaded with h1 element
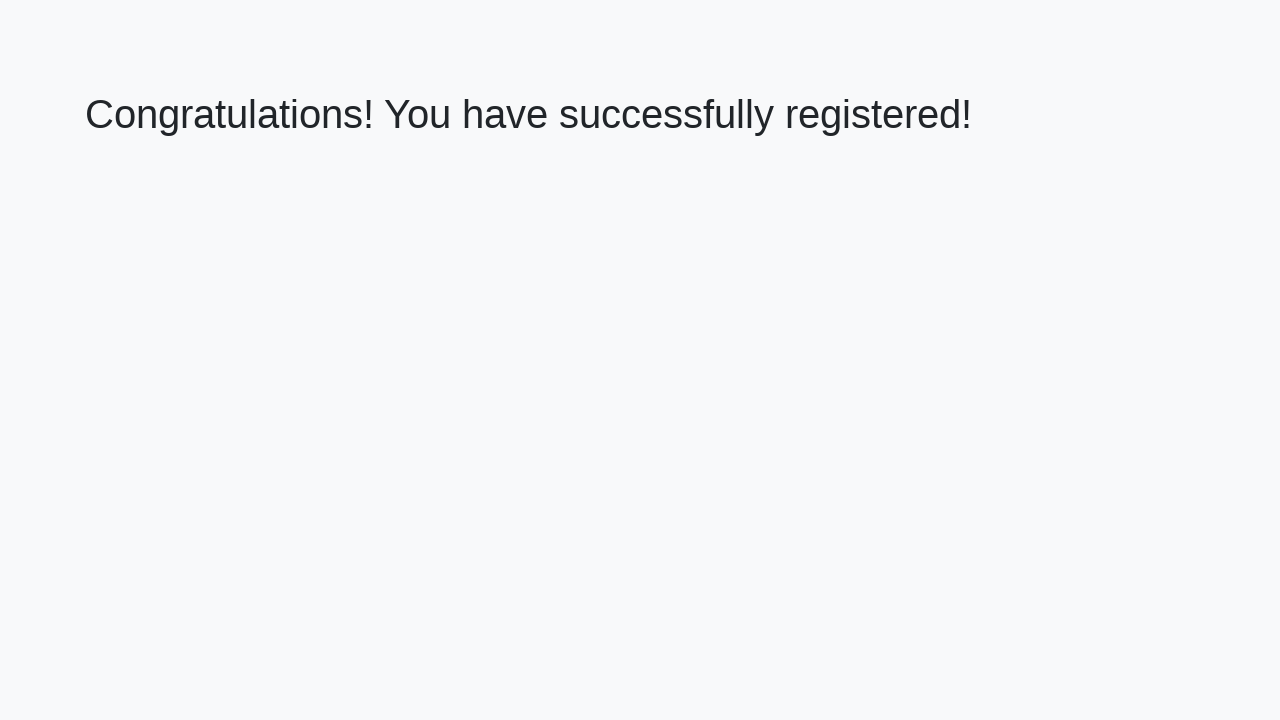

Retrieved success message text
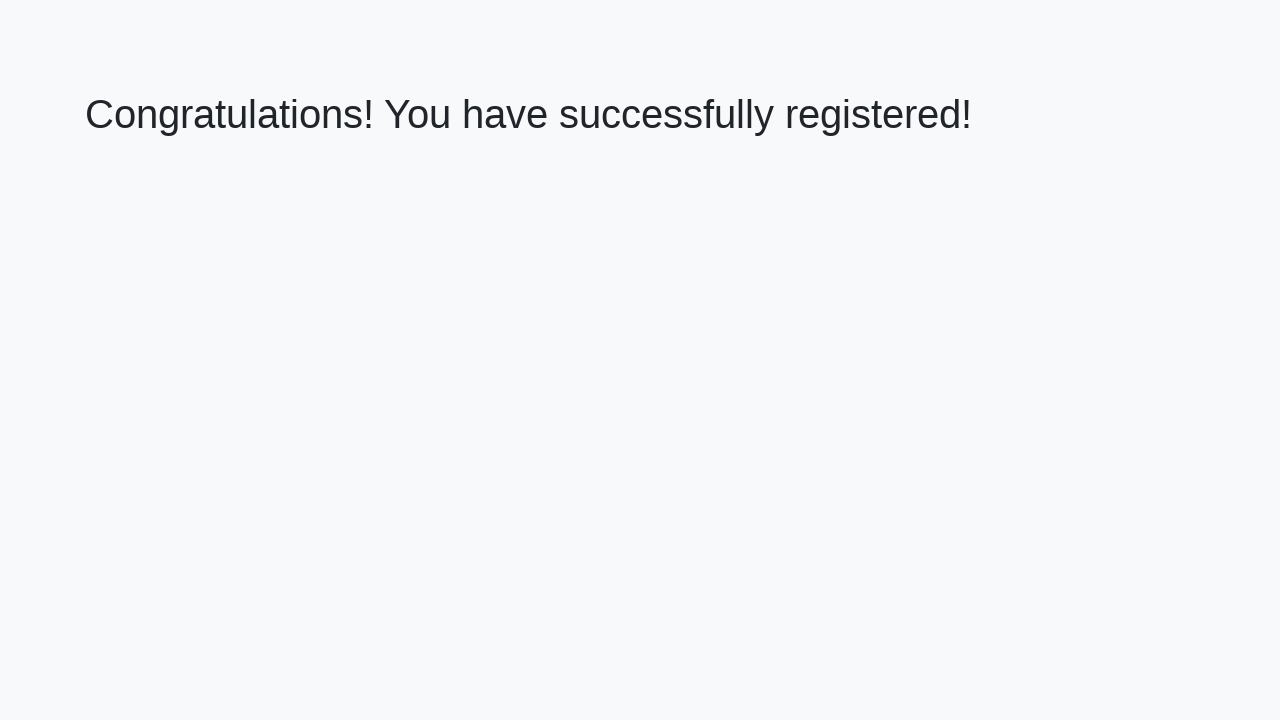

Verified success message: 'Congratulations! You have successfully registered!'
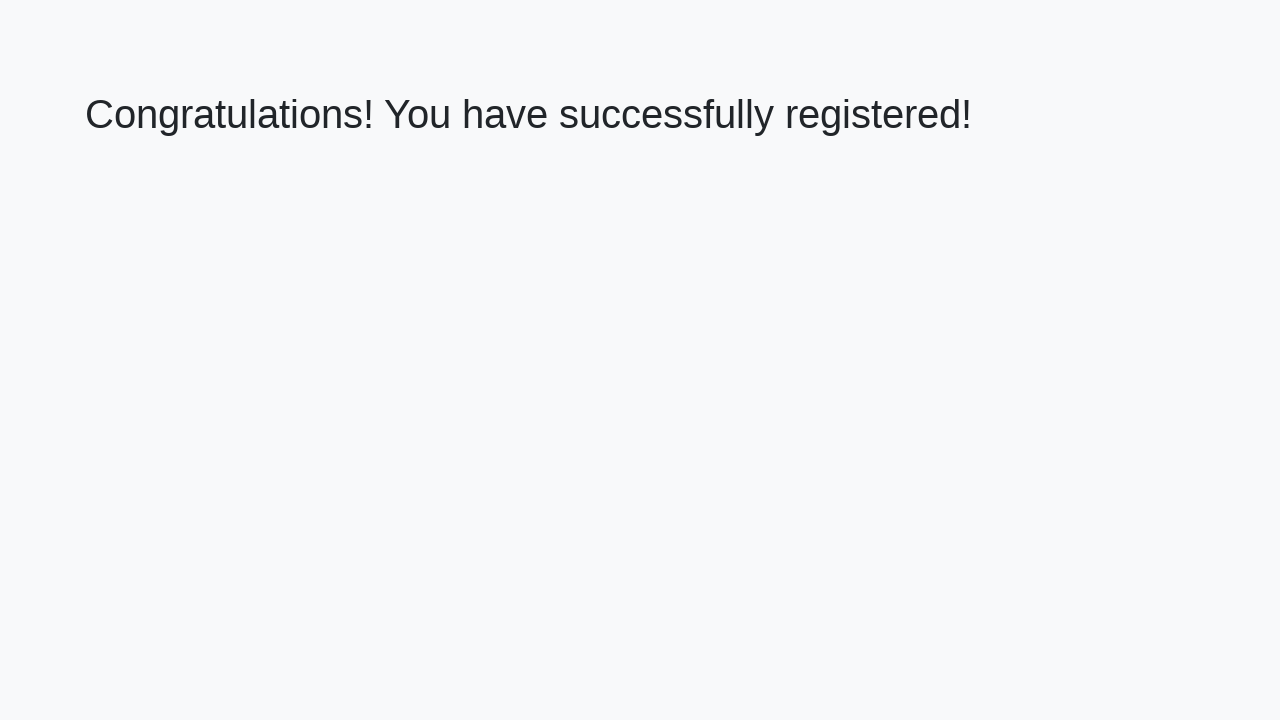

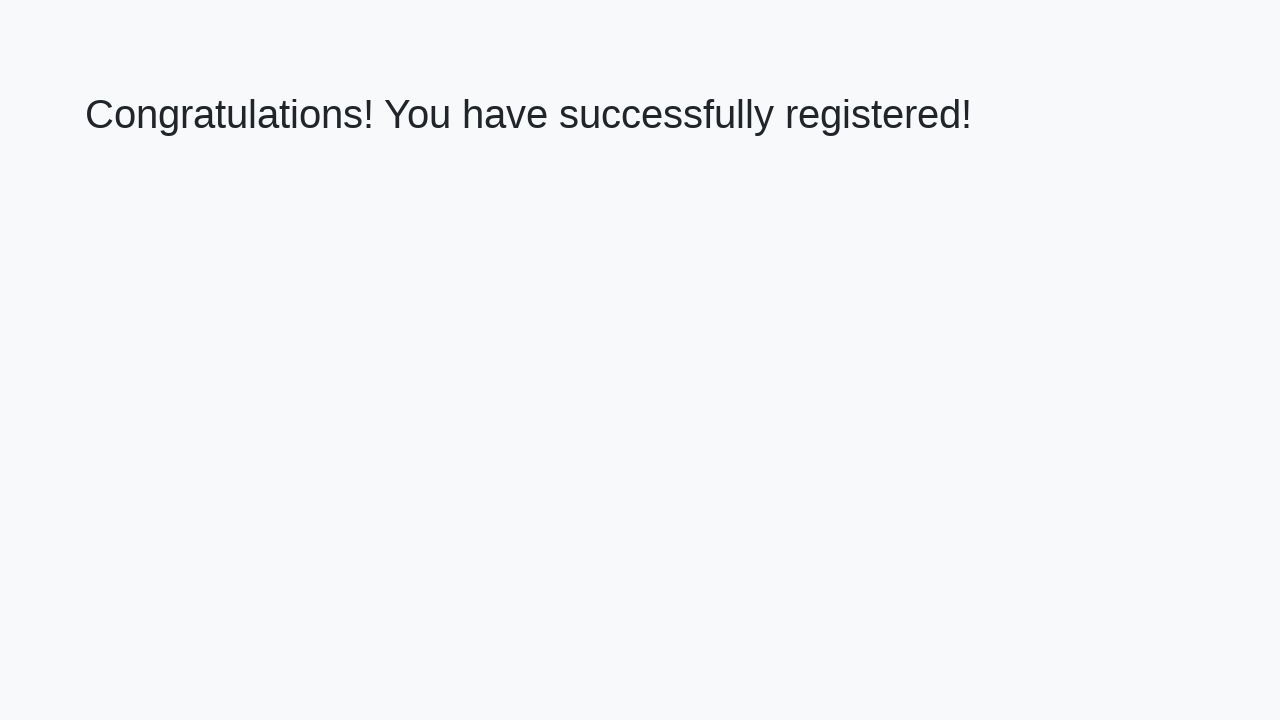